Tests registration form validation when confirmation password doesn't match original password

Starting URL: https://alada.vn/tai-khoan/dang-ky.html

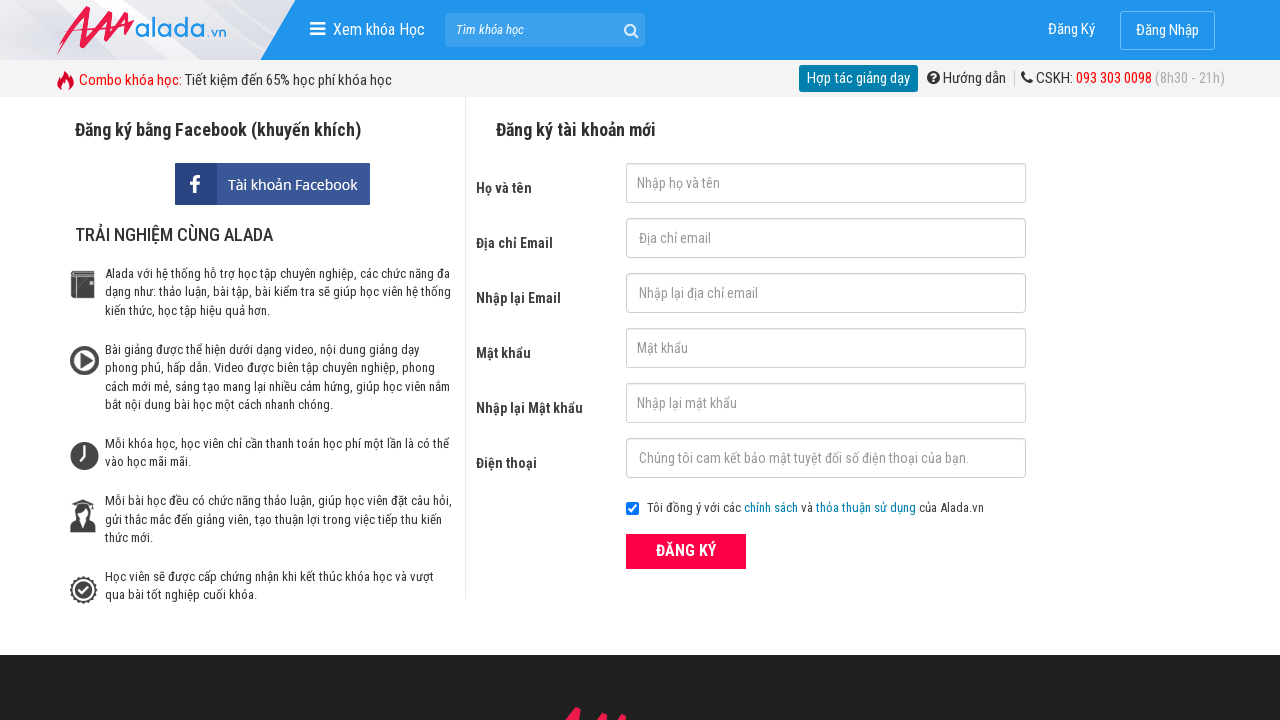

Filled first name field with 'Vu' on #txtFirstname
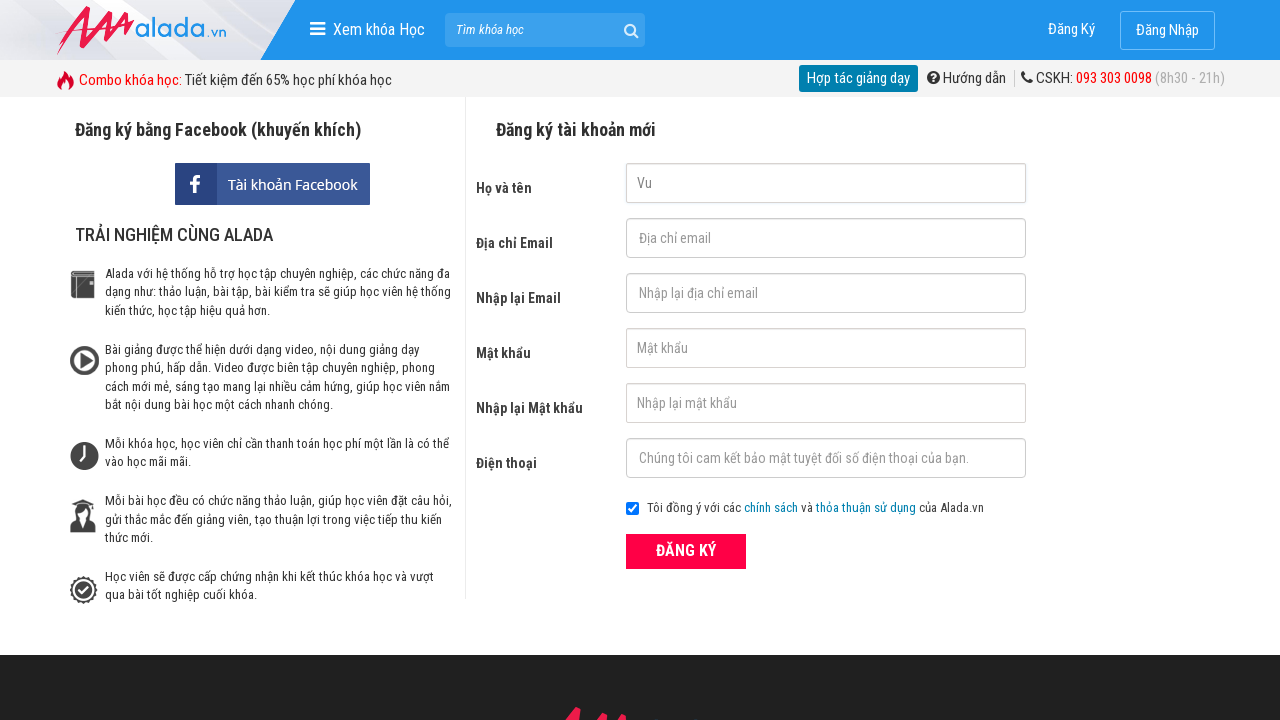

Filled email field with 'vu@gmail.com' on #txtEmail
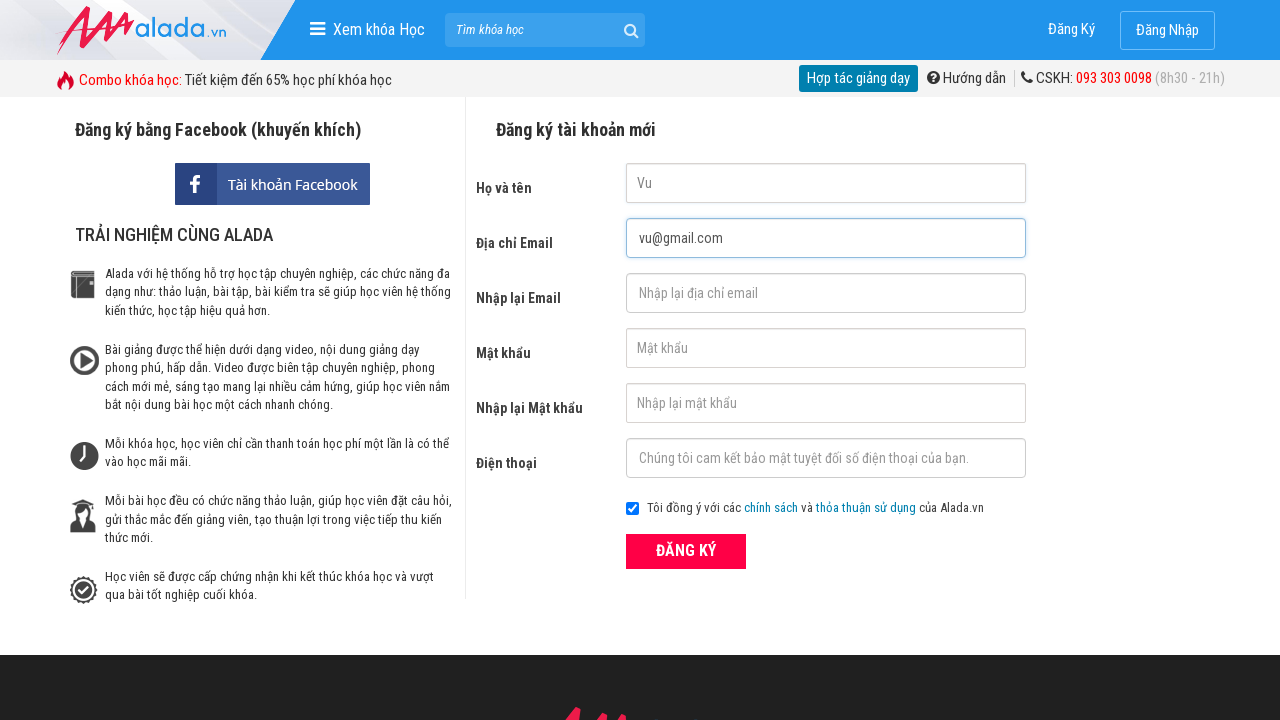

Filled email confirmation field with 'vu@gmail.com' on #txtCEmail
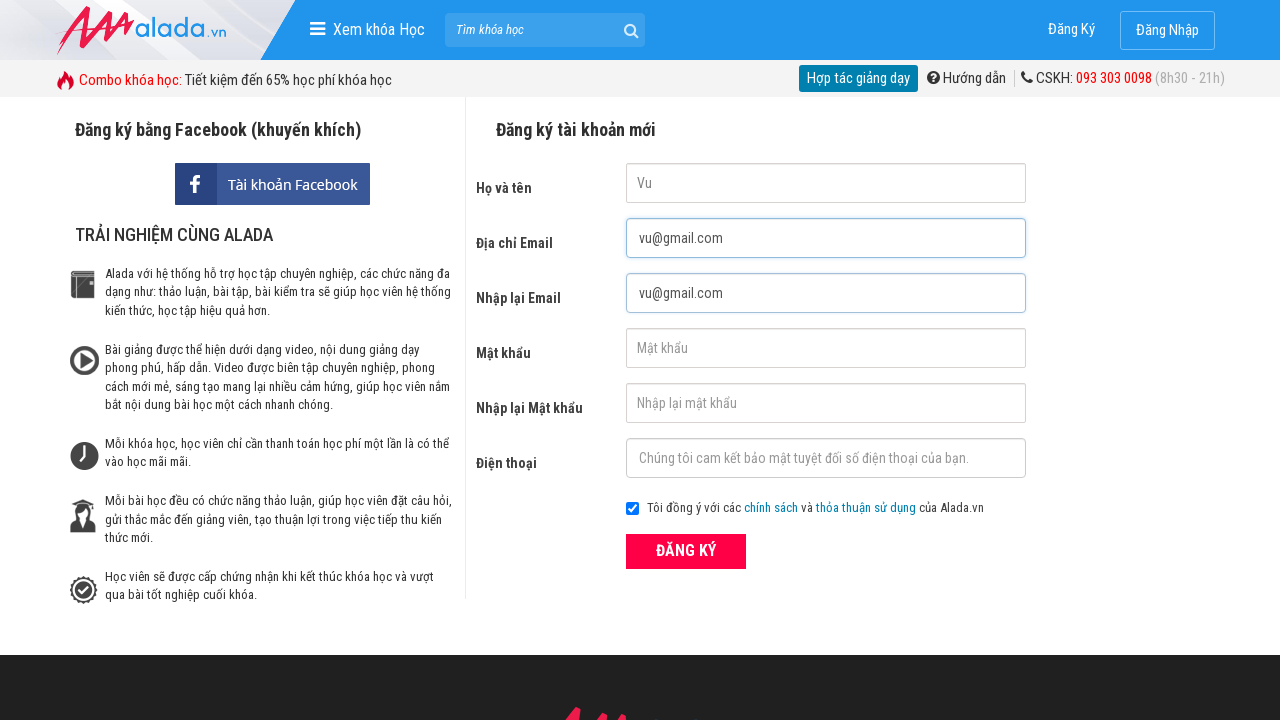

Filled password field with '123456Vu' on #txtPassword
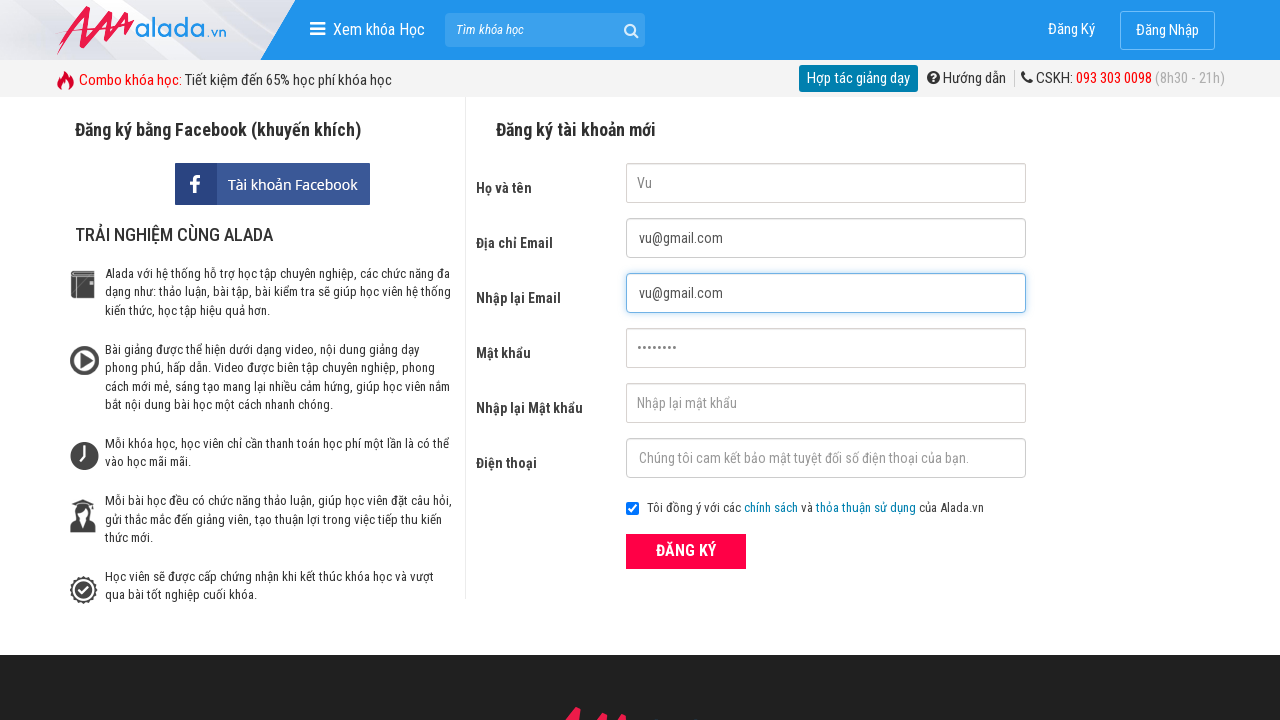

Filled password confirmation field with mismatched password '12356co' on #txtCPassword
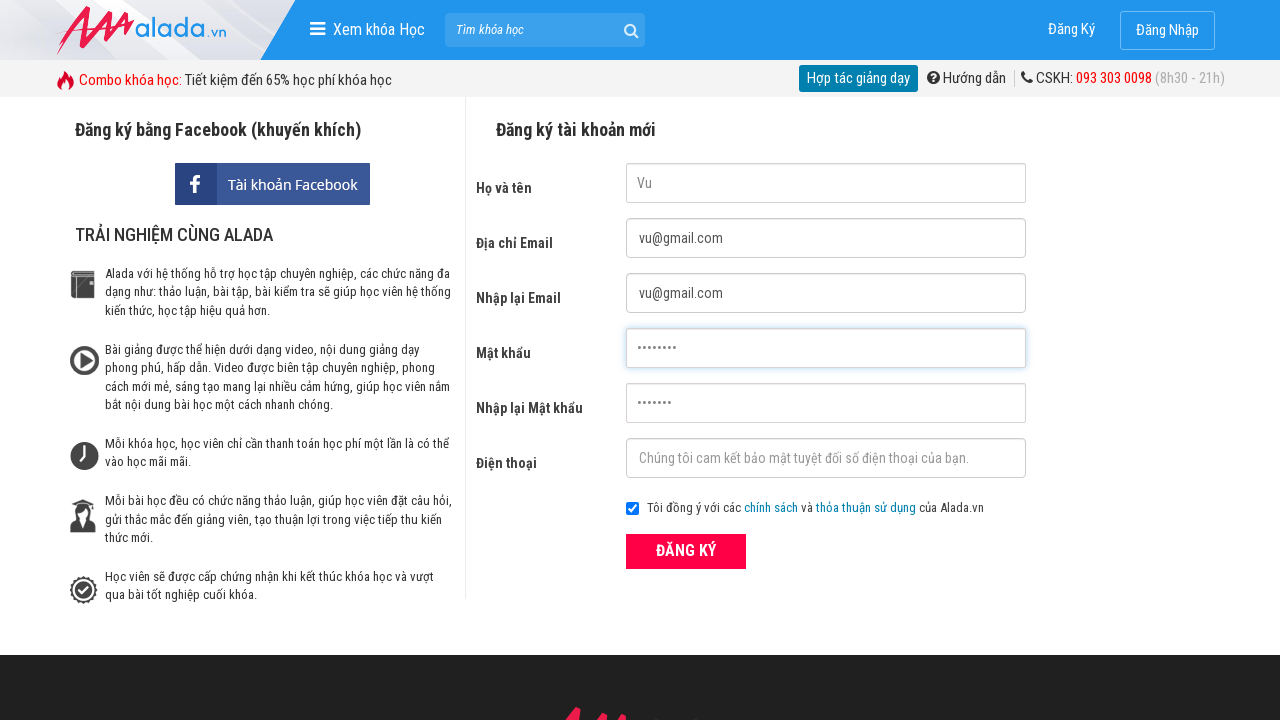

Filled phone field with '0342661234' on #txtPhone
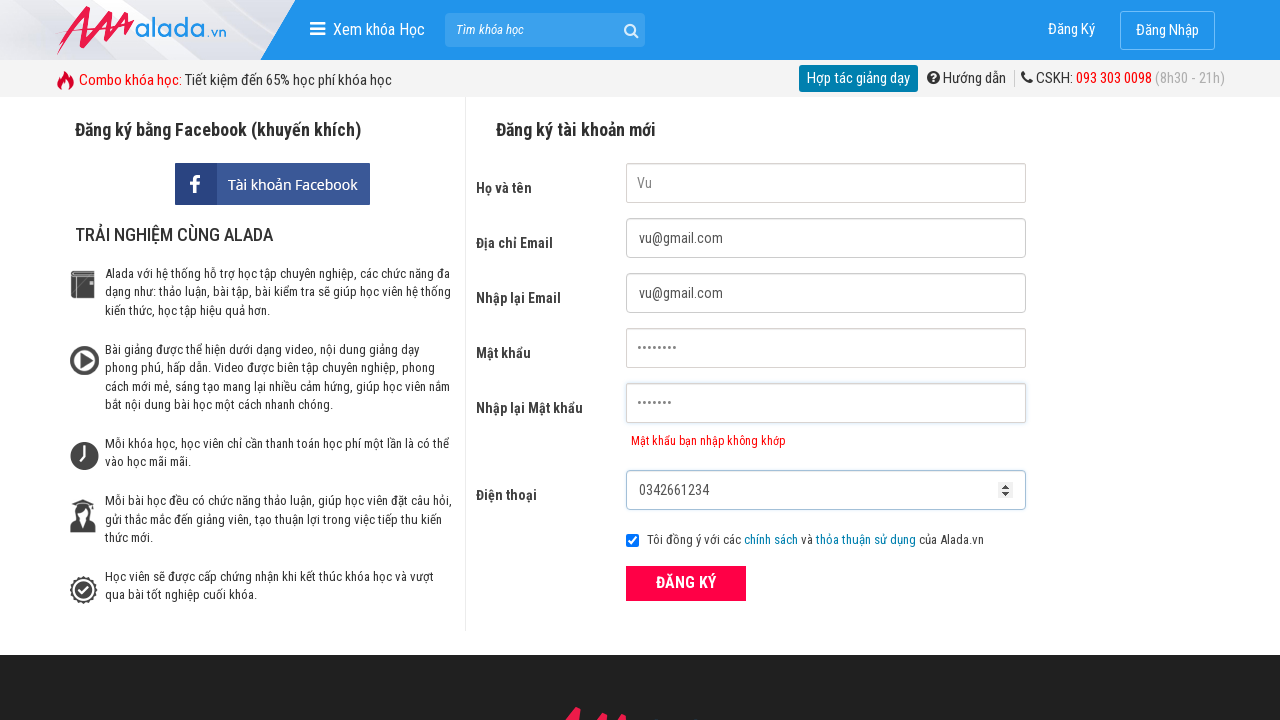

Clicked submit button to submit registration form at (686, 583) on button[type='submit']
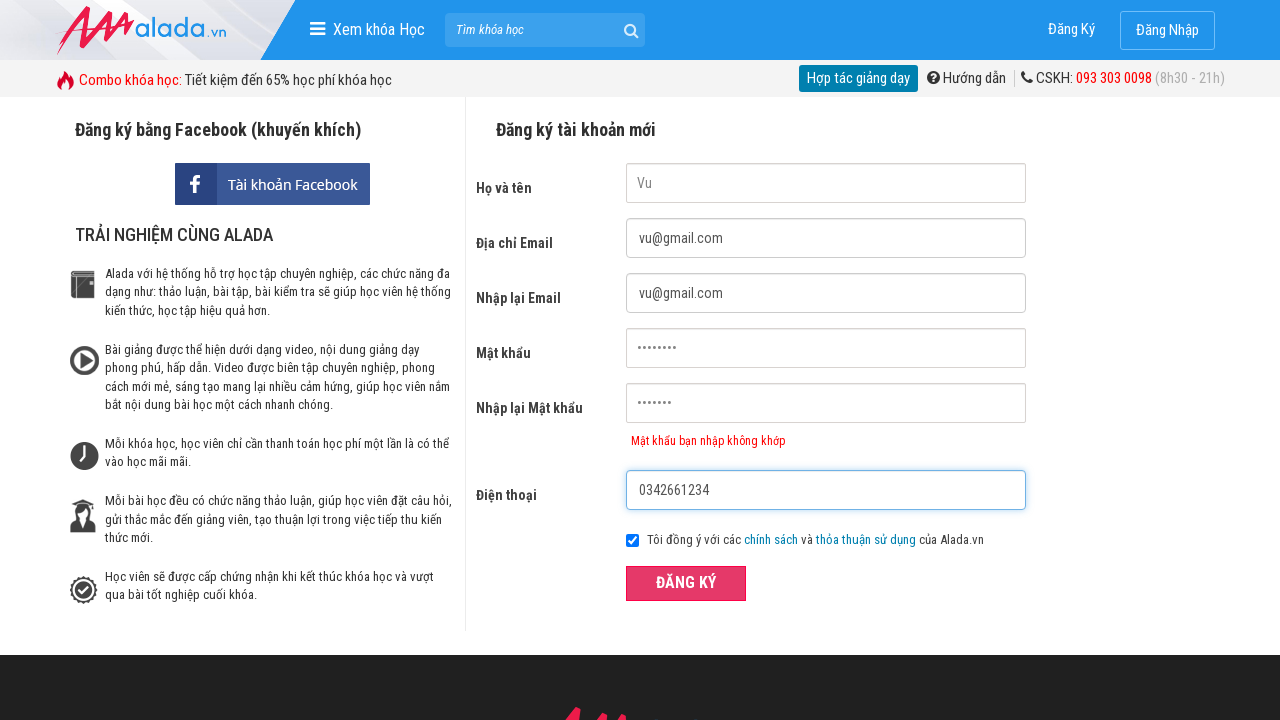

Password mismatch error message appeared for confirmation password field
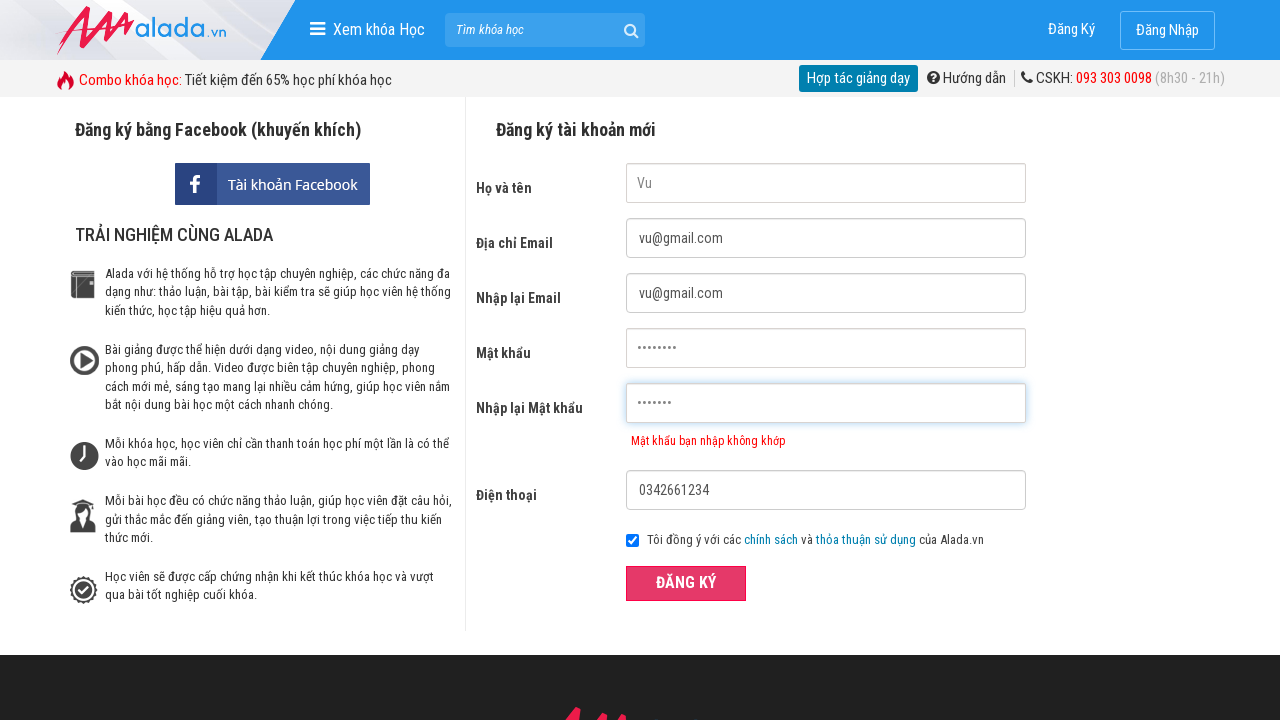

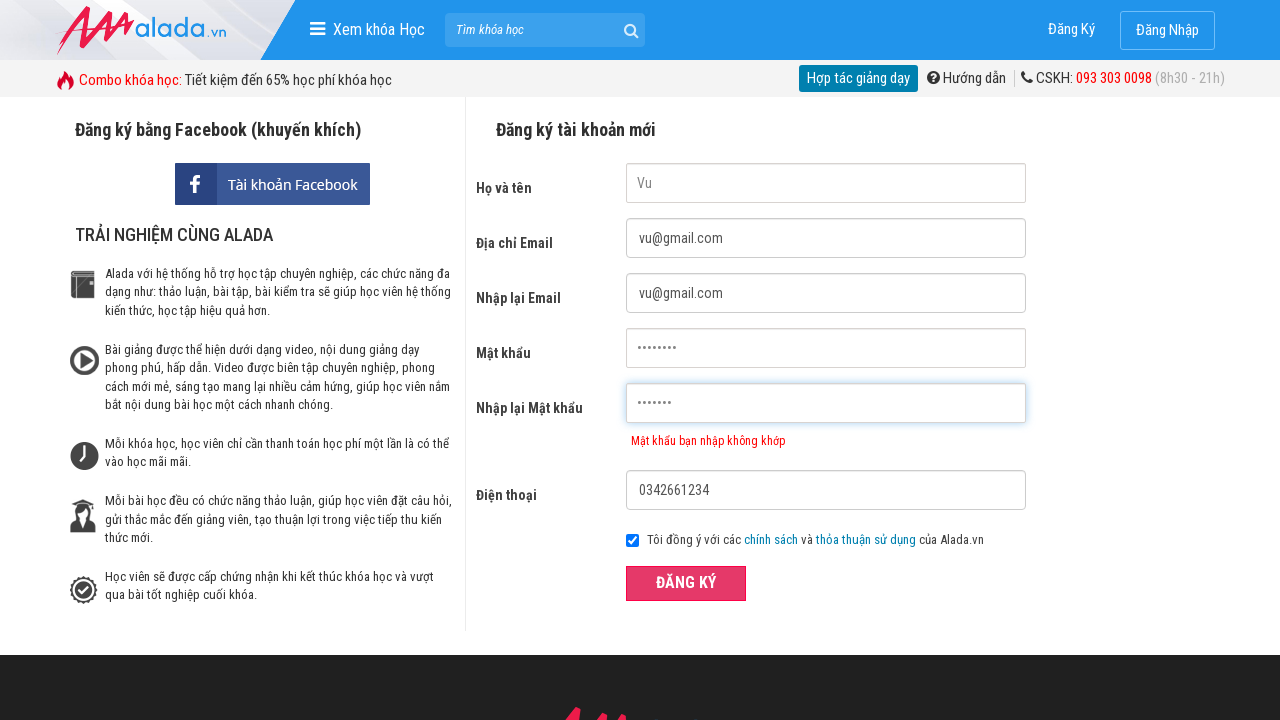